Tests a jQuery UI price range slider by dragging the minimum slider position to a new location

Starting URL: https://www.jqueryscript.net/demo/Price-Range-Slider-jQuery-UI/

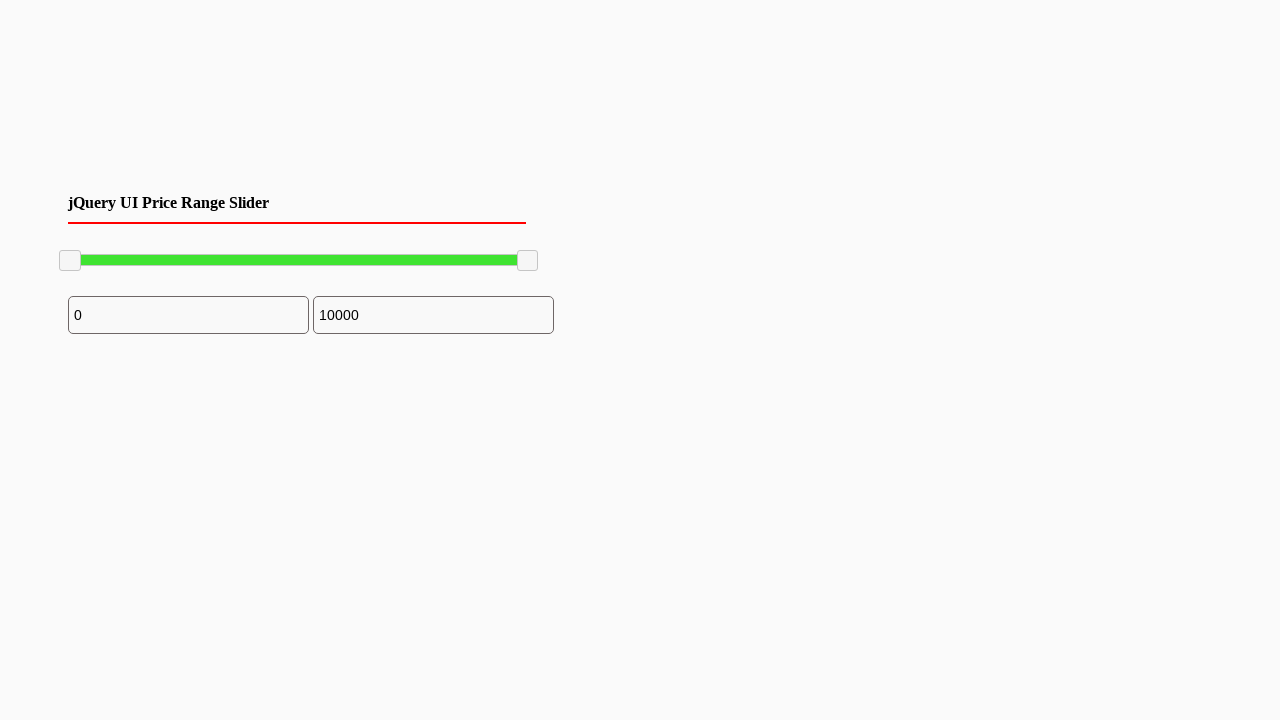

Waited for minimum slider handle to become visible
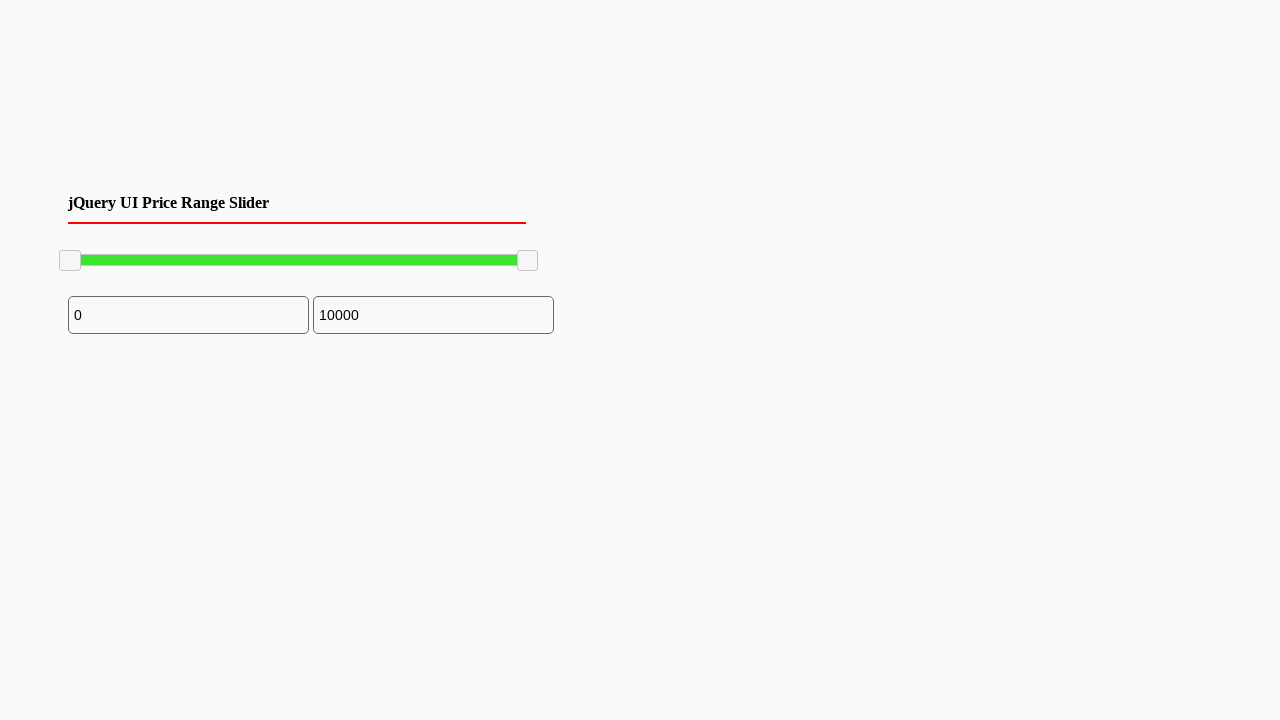

Retrieved bounding box coordinates of the minimum slider handle
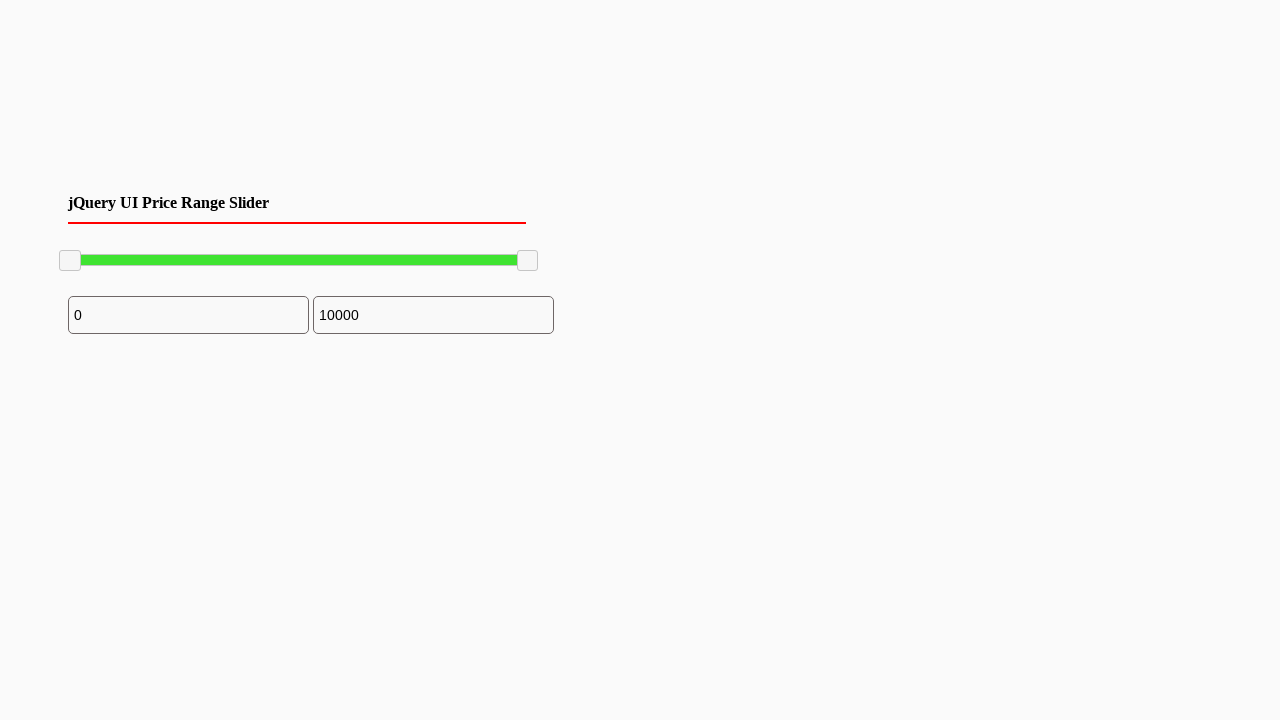

Moved mouse to center of minimum slider handle at (70, 261)
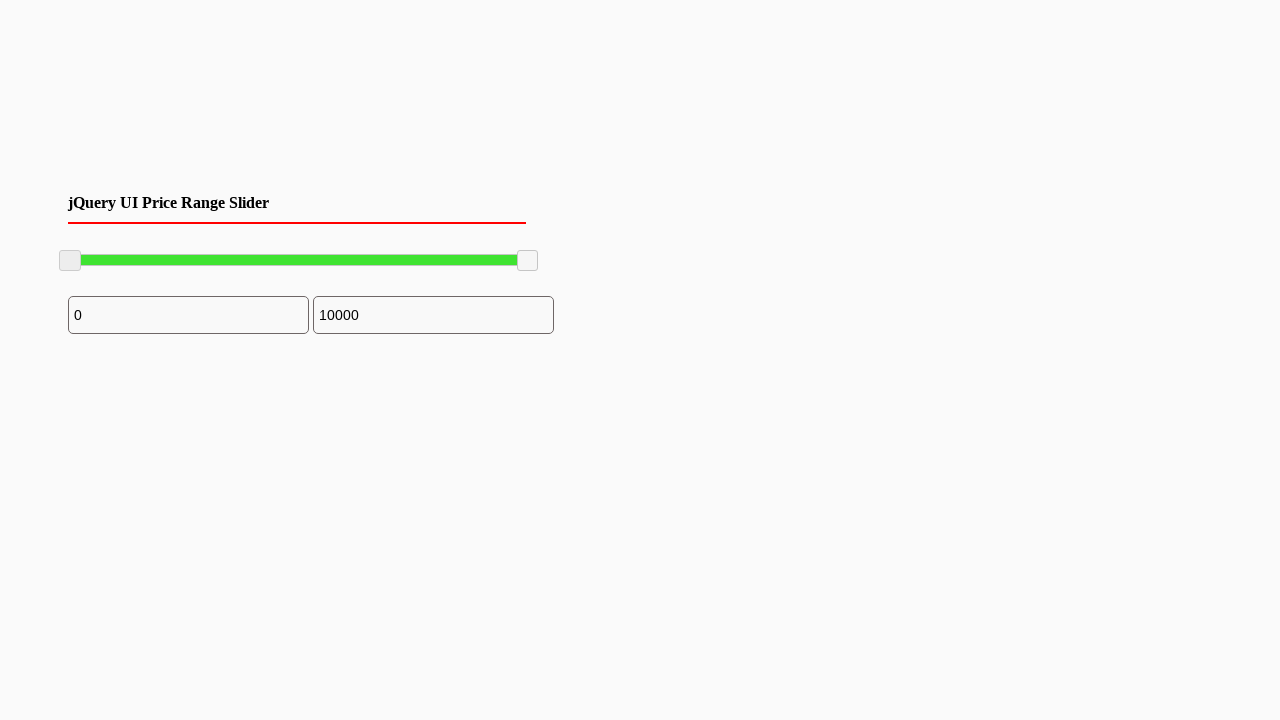

Pressed down mouse button to initiate drag at (70, 261)
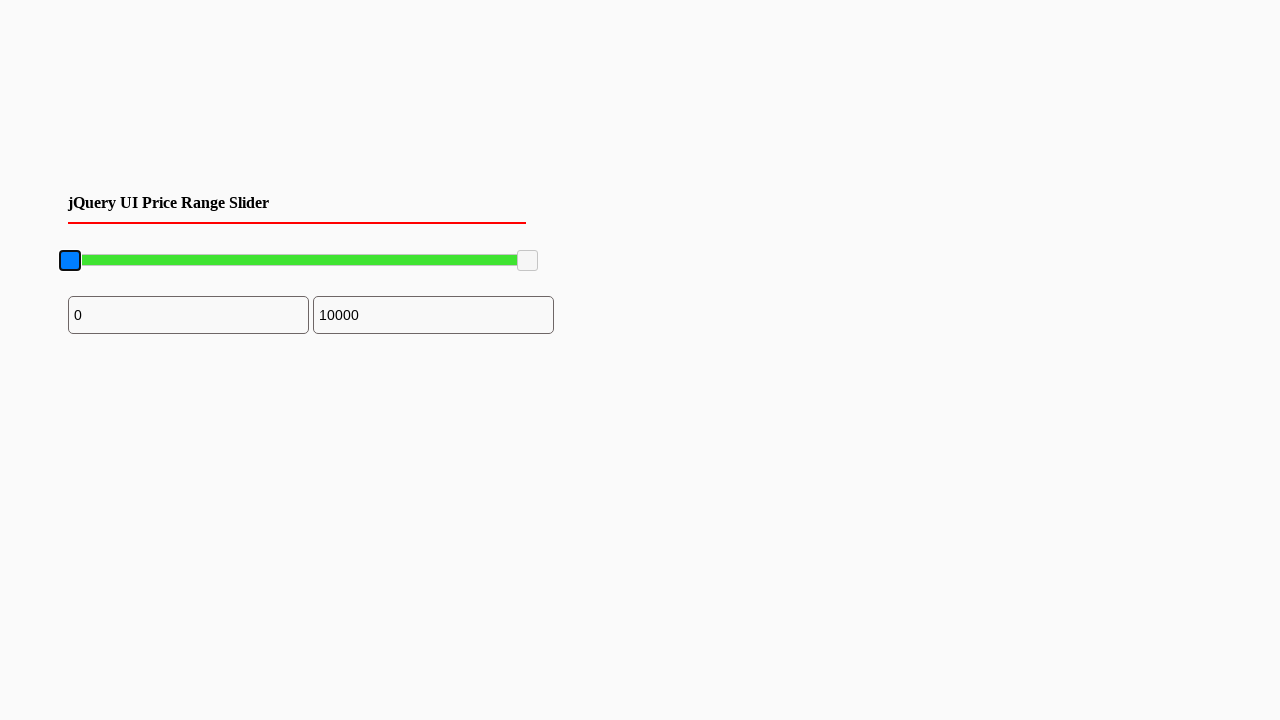

Dragged slider handle 100 pixels to the right at (170, 261)
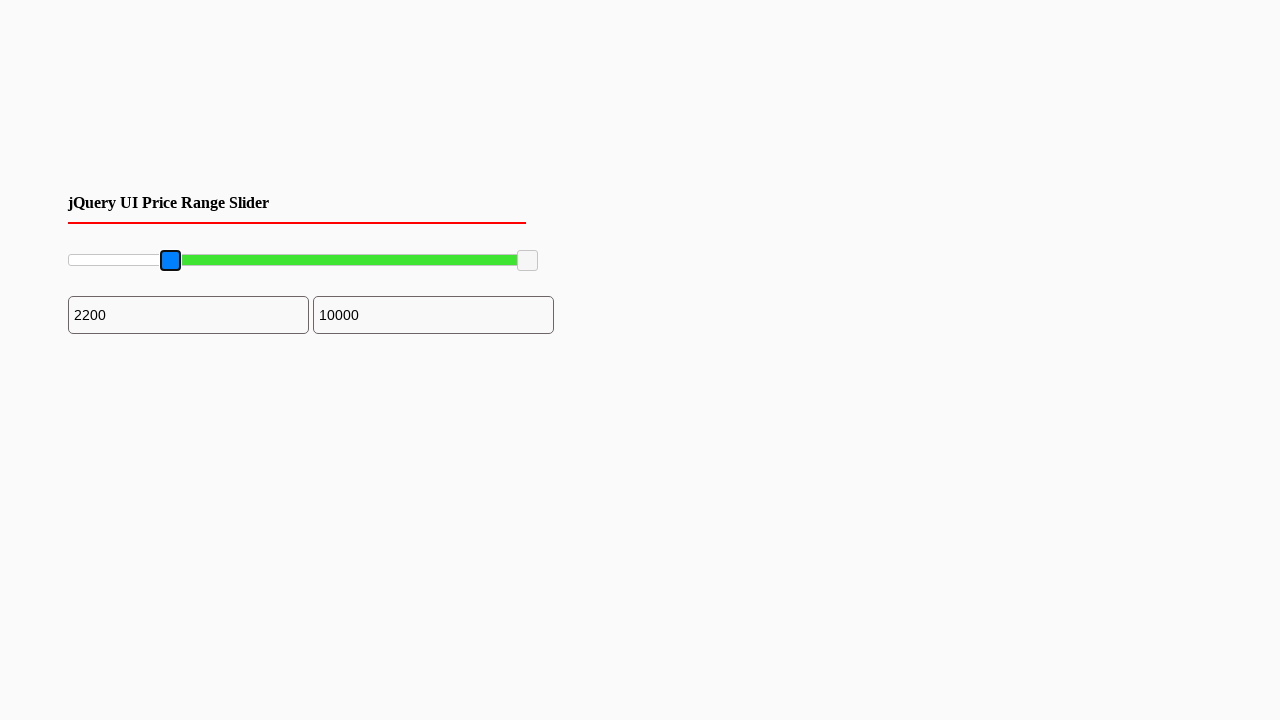

Released mouse button to complete slider drag at (170, 261)
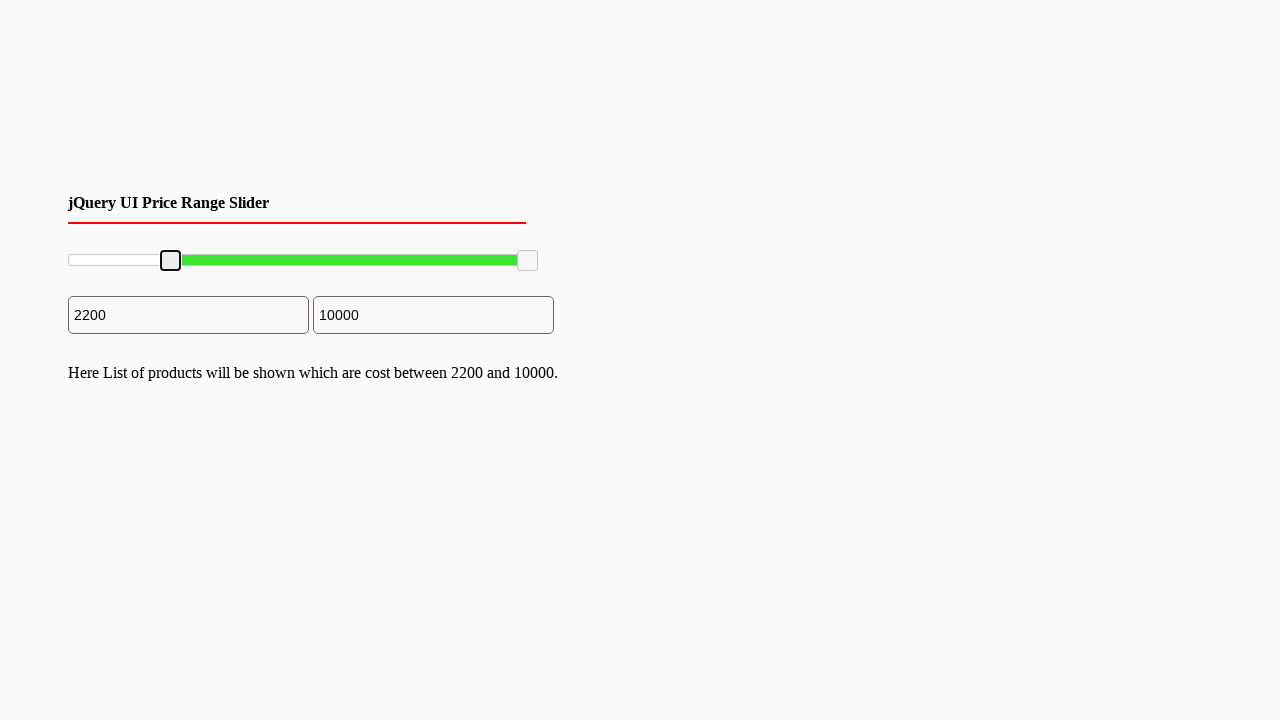

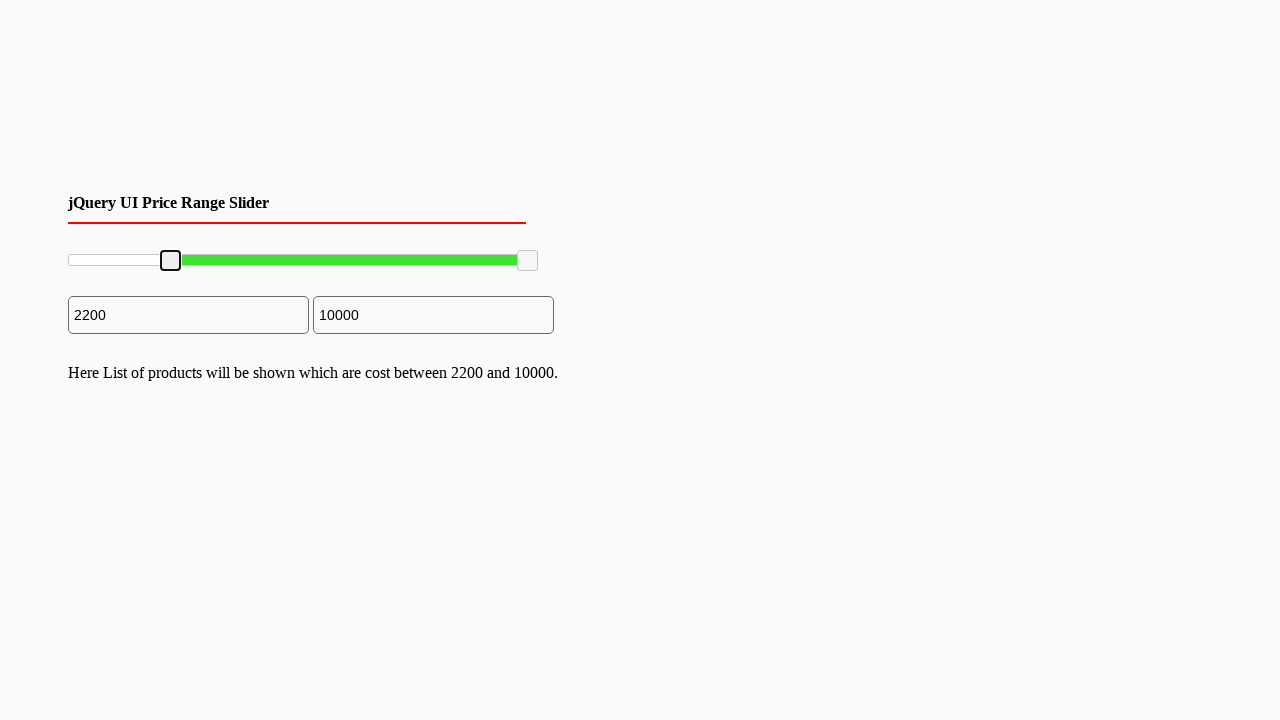